Tests clicking on multiple checkboxes by finding all checkbox elements on the page and clicking each one sequentially

Starting URL: https://rahulshettyacademy.com/AutomationPractice/

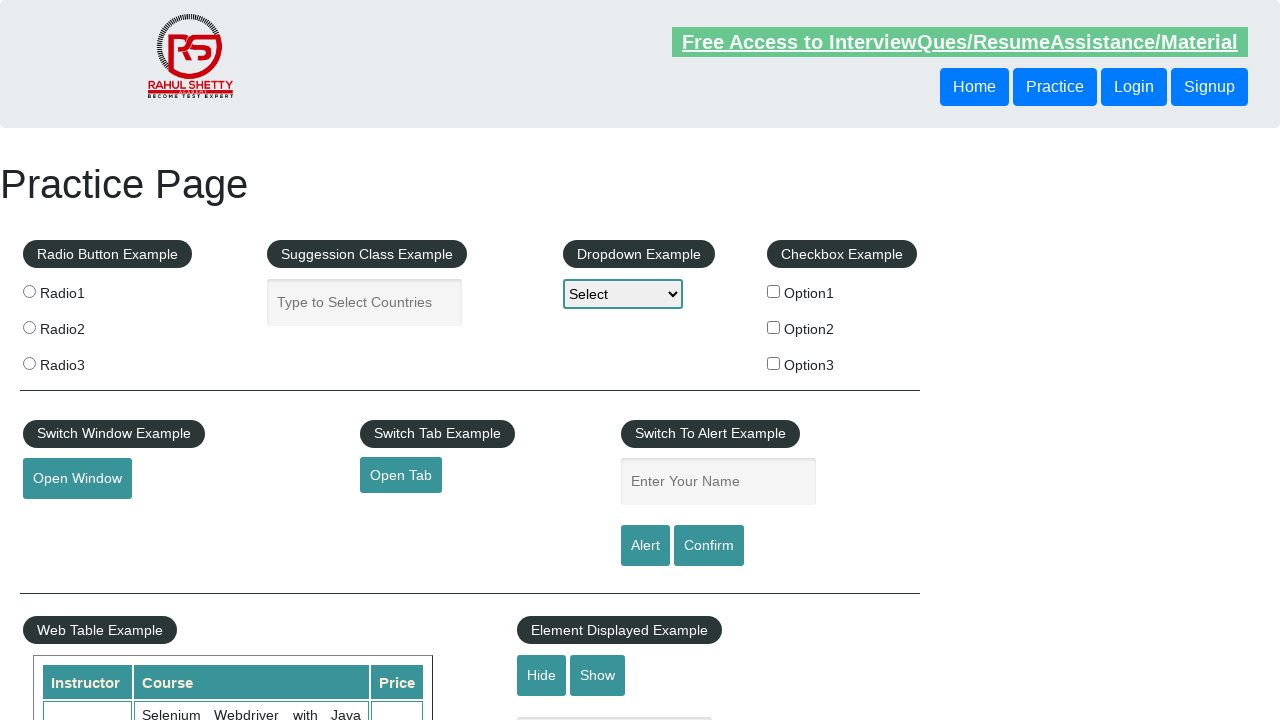

Page loaded and DOM content ready
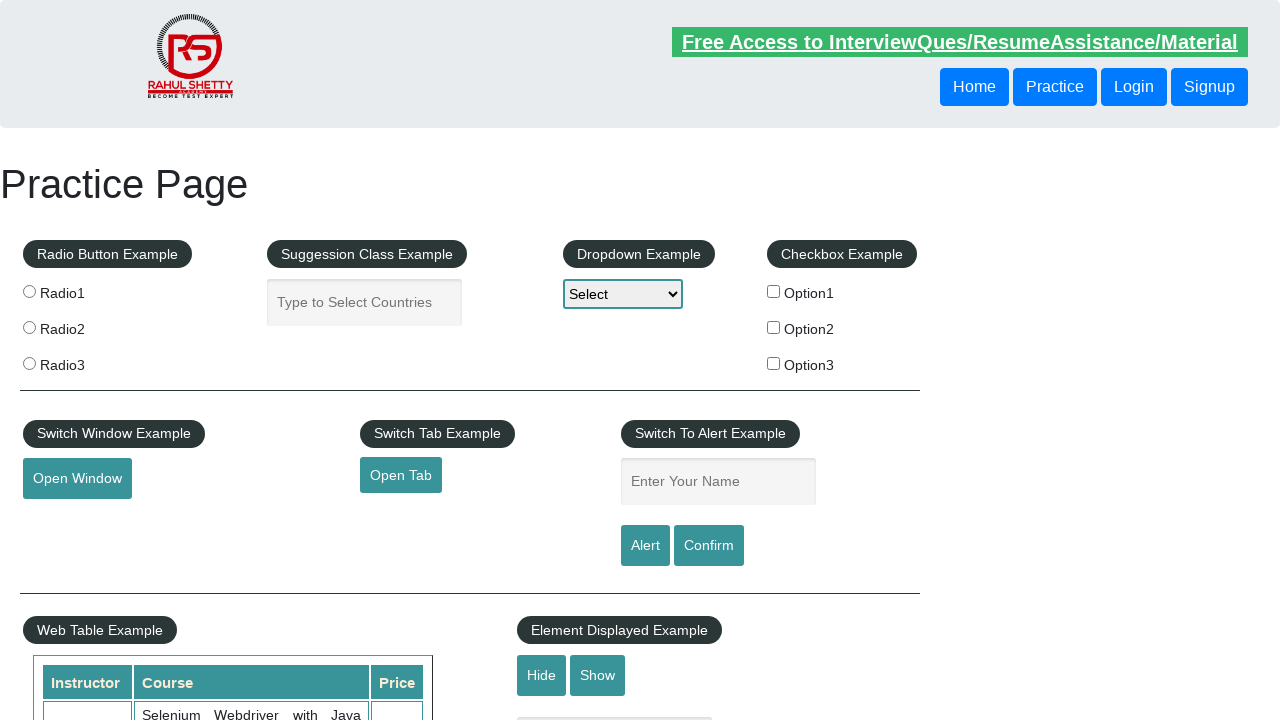

Located all checkbox elements on the page
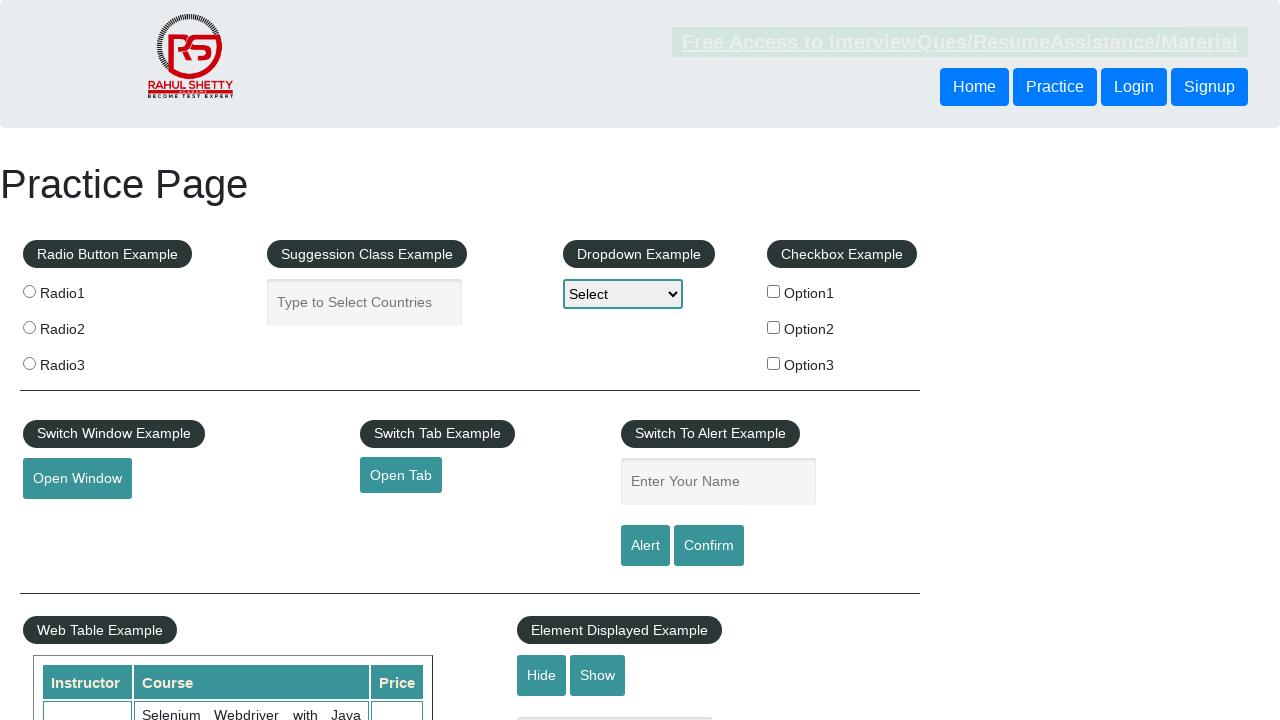

Found 3 checkboxes on the page
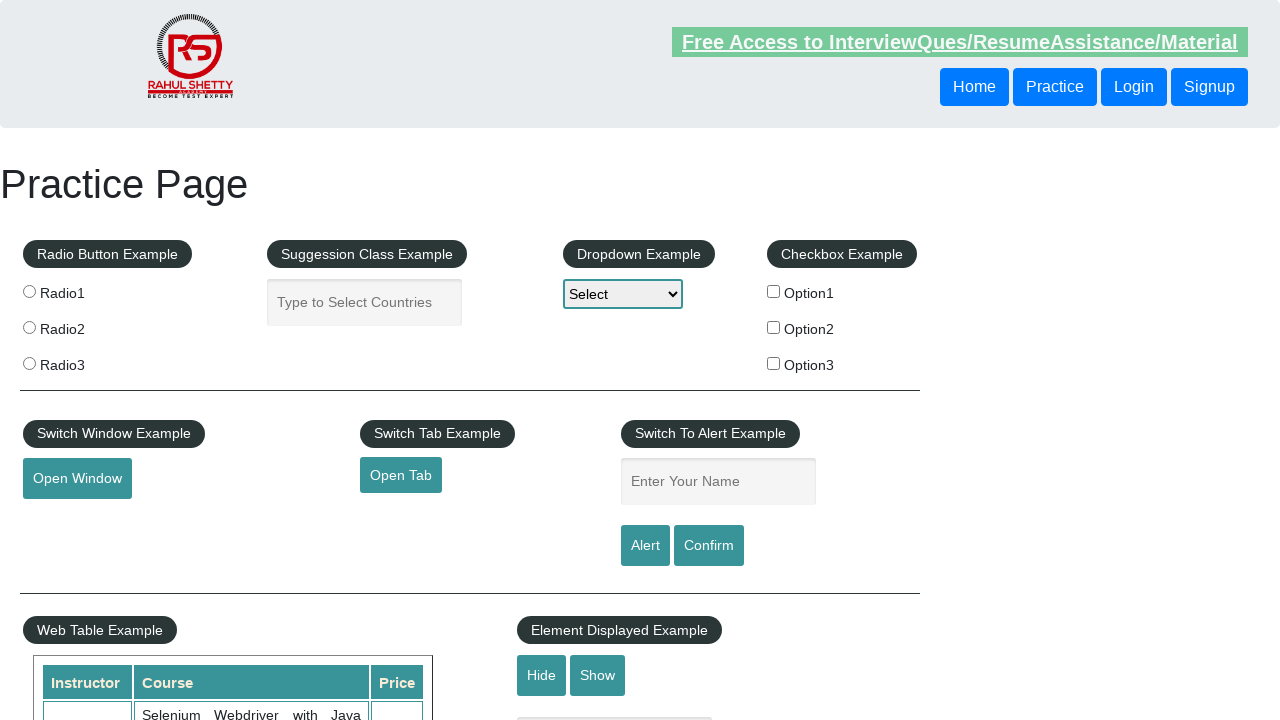

Clicked checkbox 1 of 3 at (774, 291) on input[type='checkbox'] >> nth=0
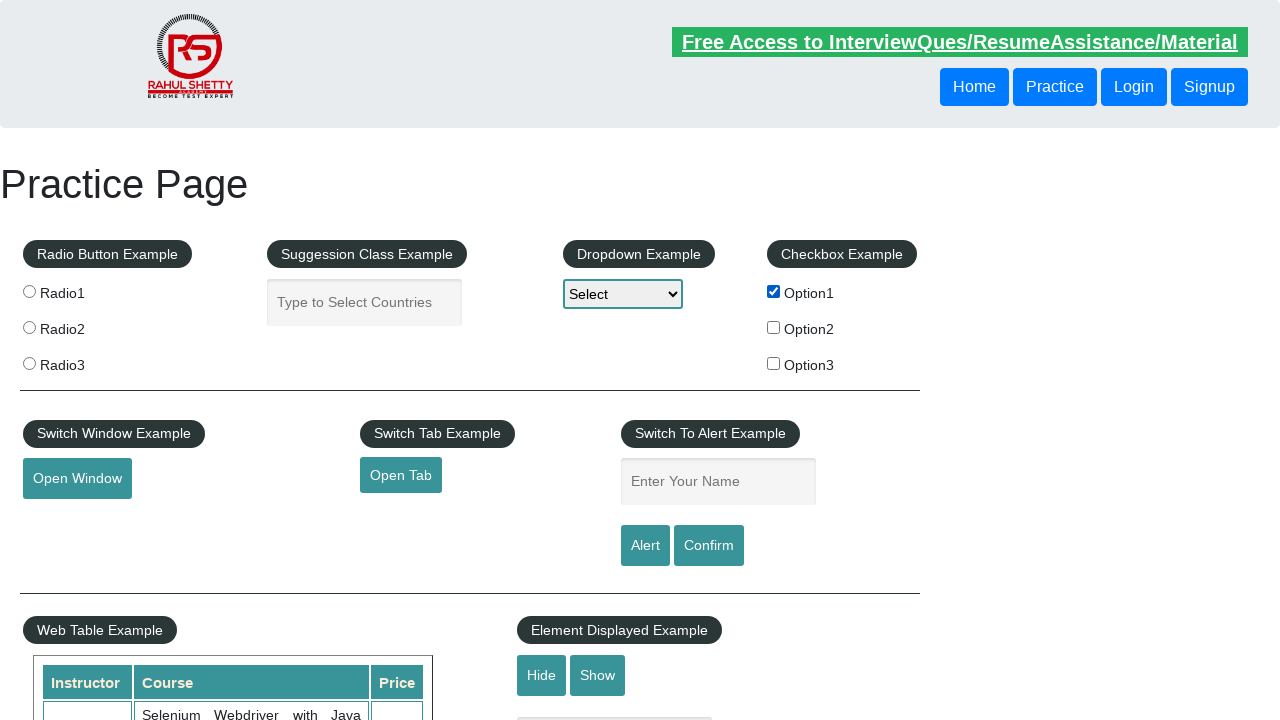

Clicked checkbox 2 of 3 at (774, 327) on input[type='checkbox'] >> nth=1
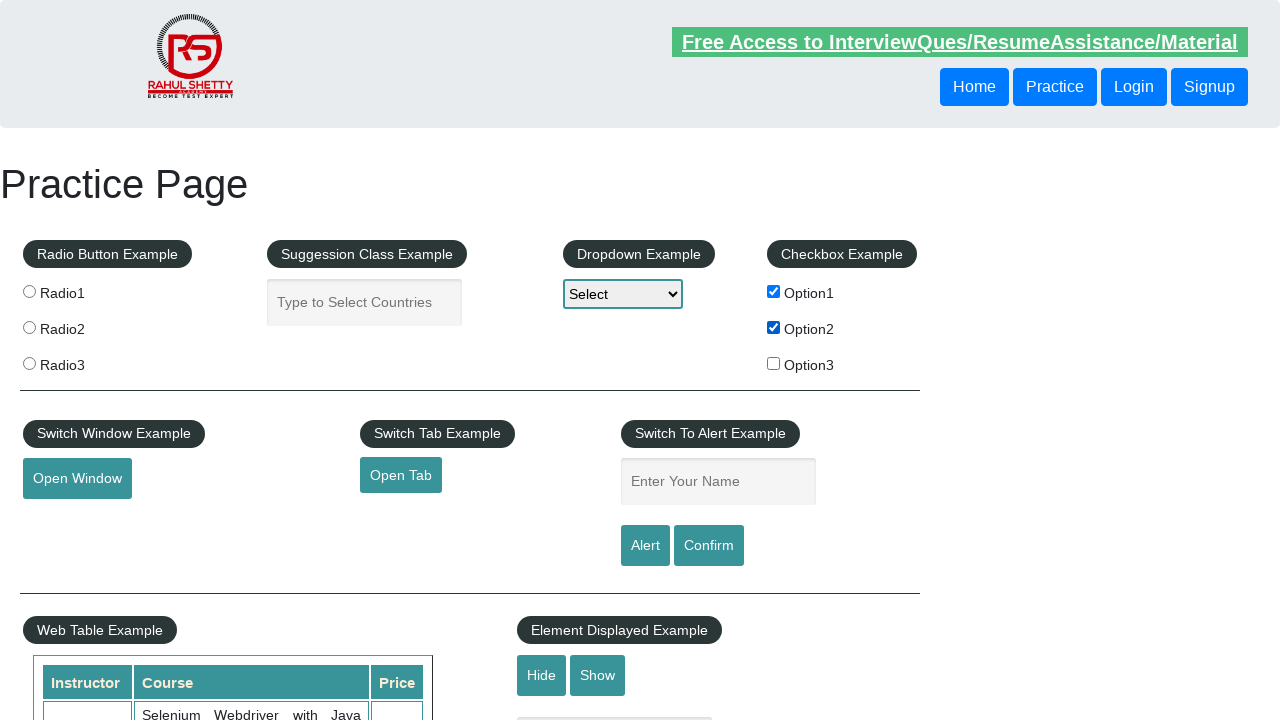

Clicked checkbox 3 of 3 at (774, 363) on input[type='checkbox'] >> nth=2
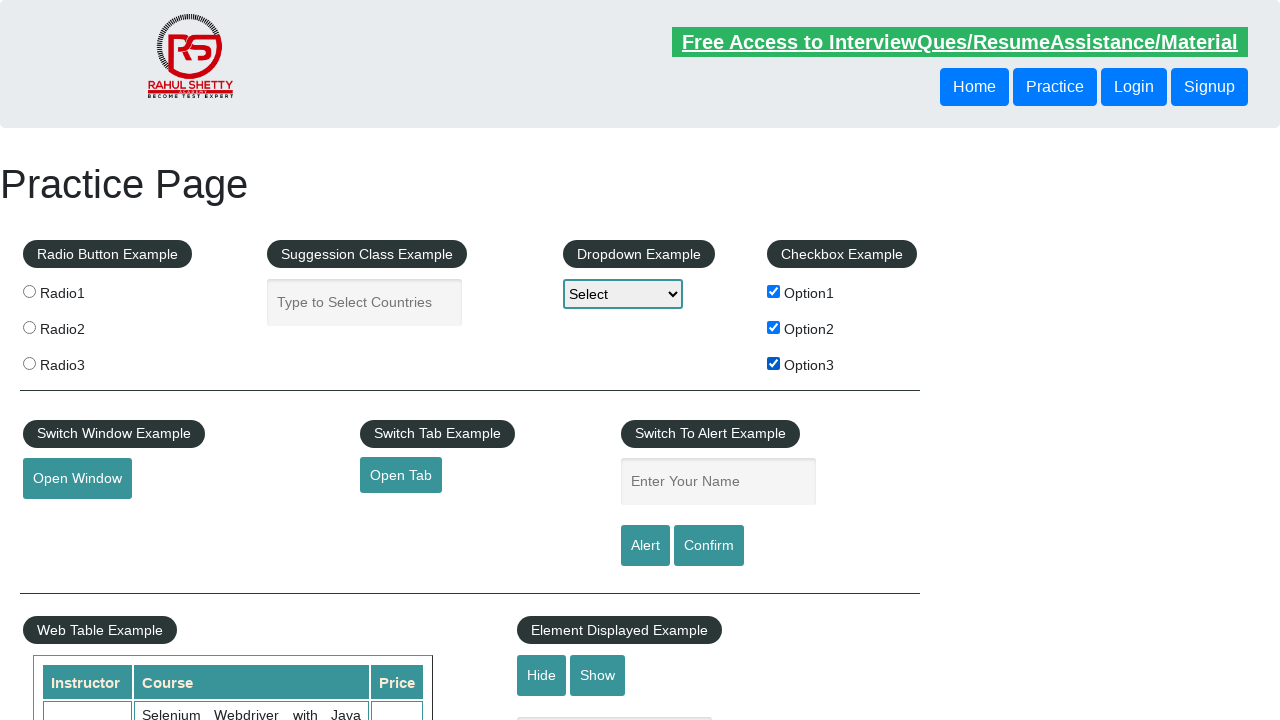

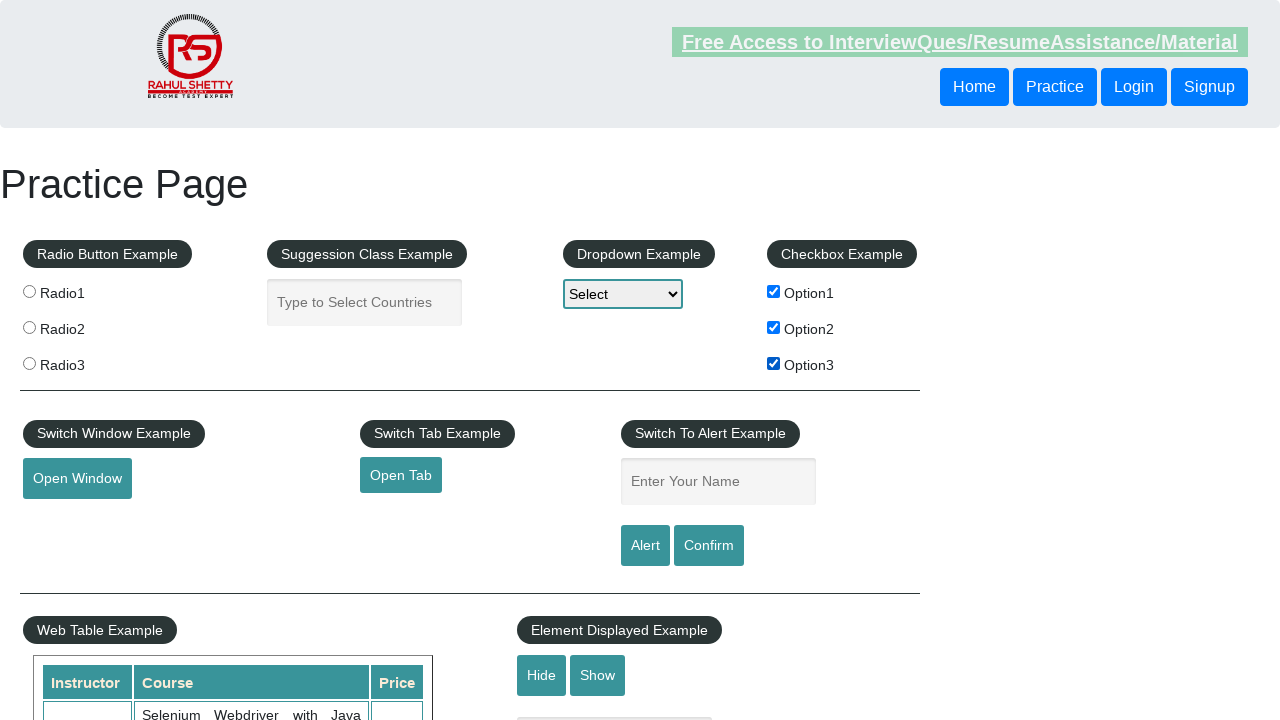